Tests drag functionality by dragging a box within a boundary using mouse move operations, then verifies the box has moved to a new position

Starting URL: https://letcode.in/draggable

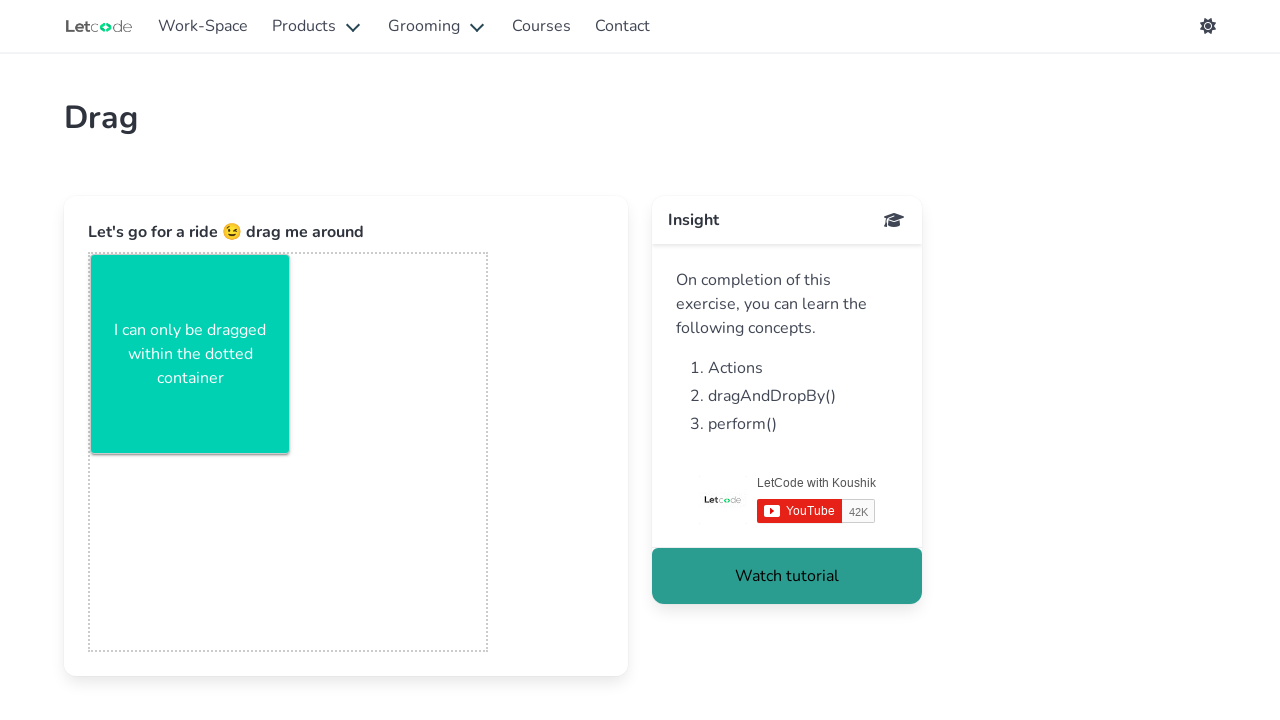

Waited for draggable box to be visible
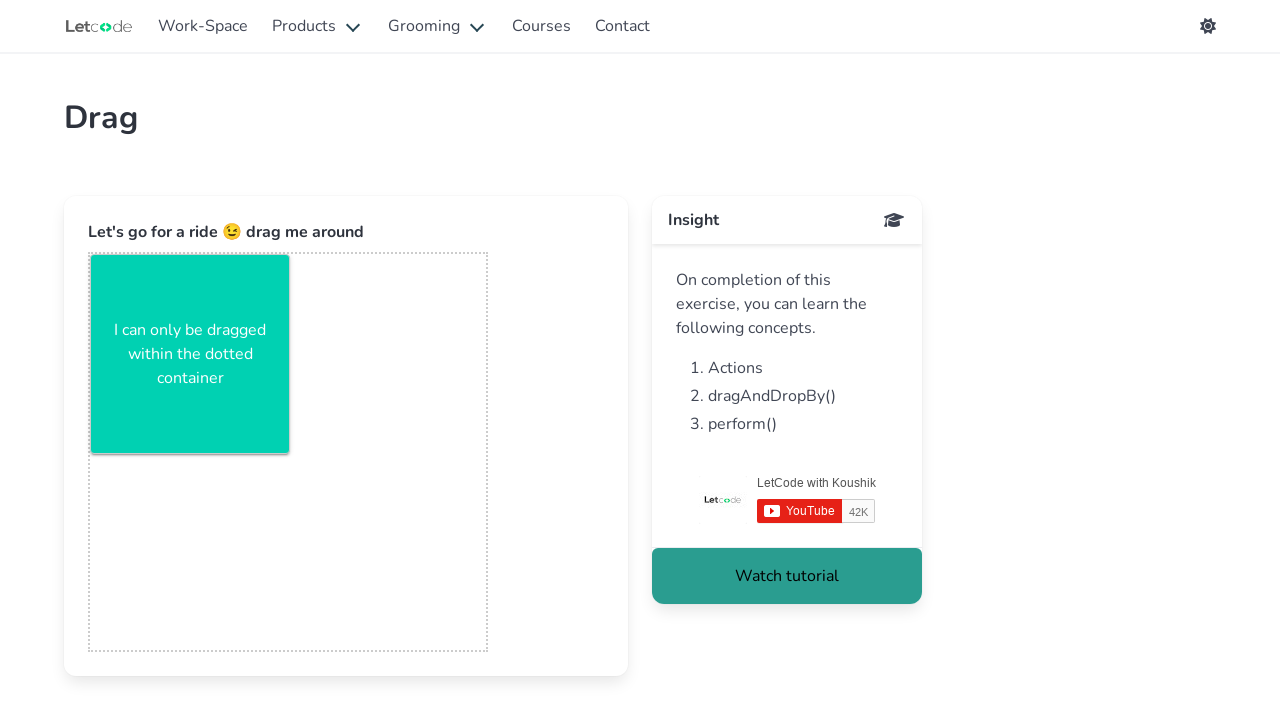

Retrieved bounding box of draggable element
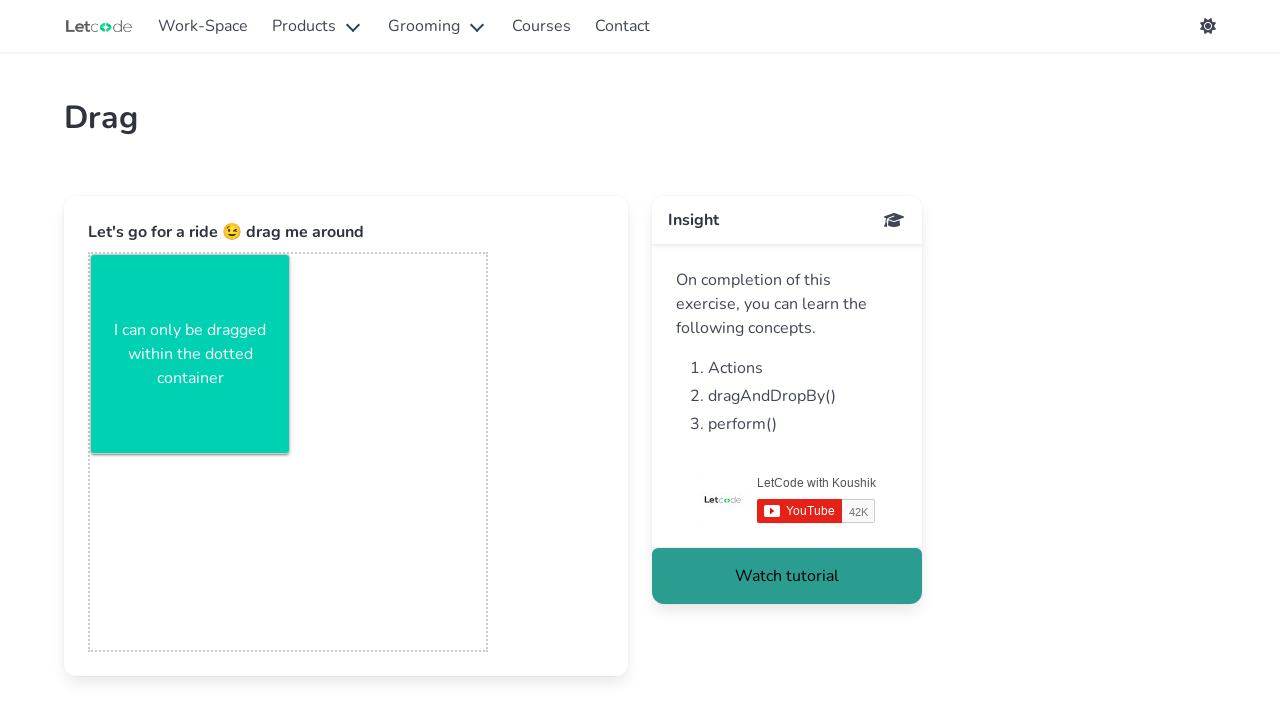

Moved mouse to center of draggable box at (190, 354)
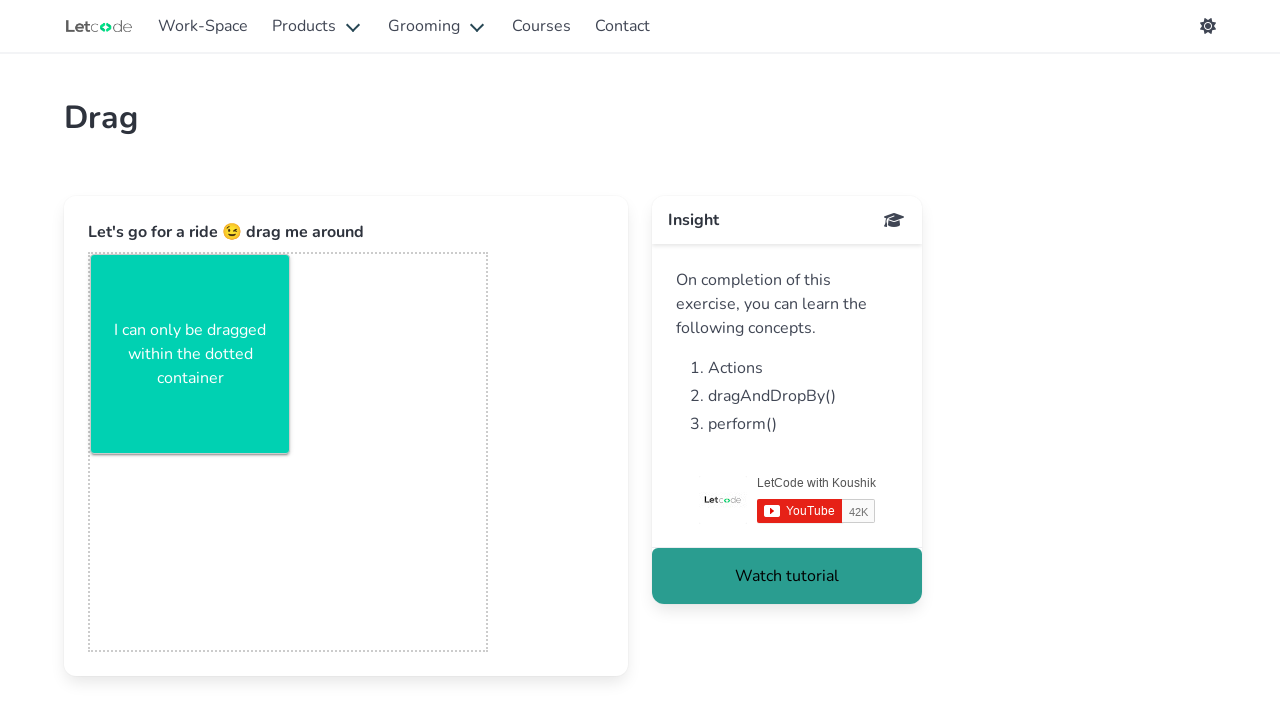

Pressed mouse button down at (190, 354)
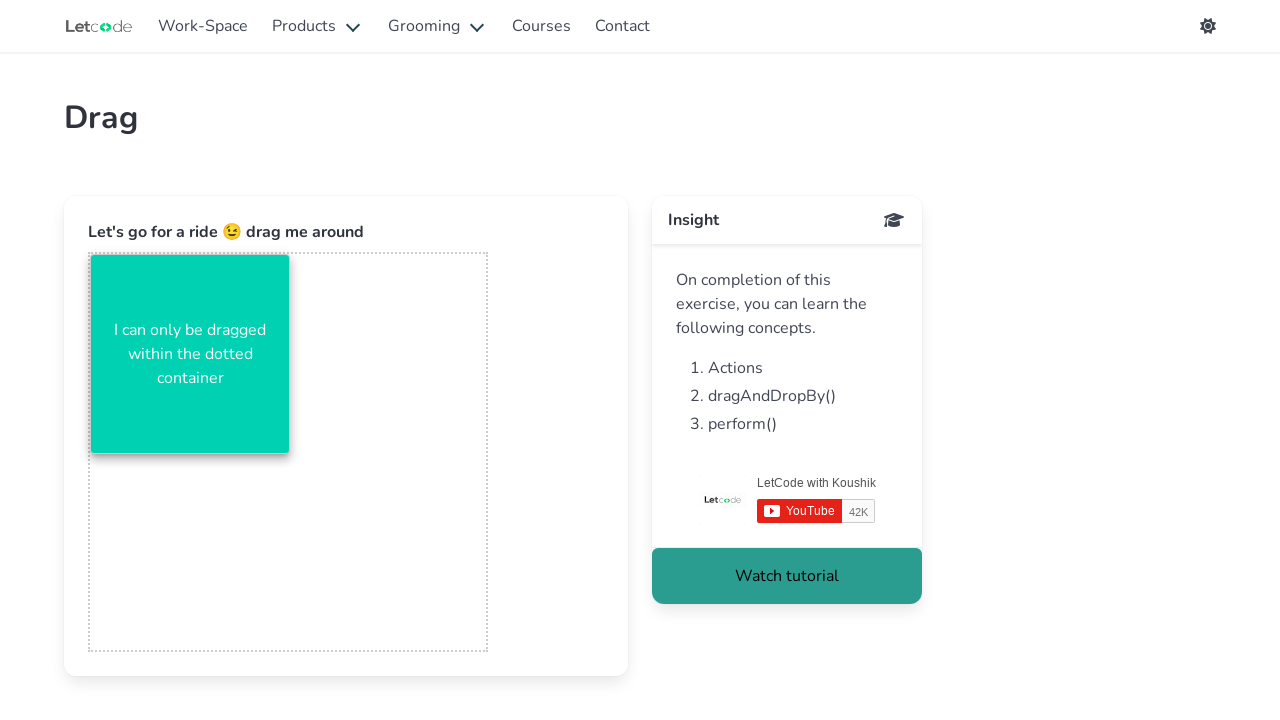

Dragged box to new position (550, 550) at (550, 550)
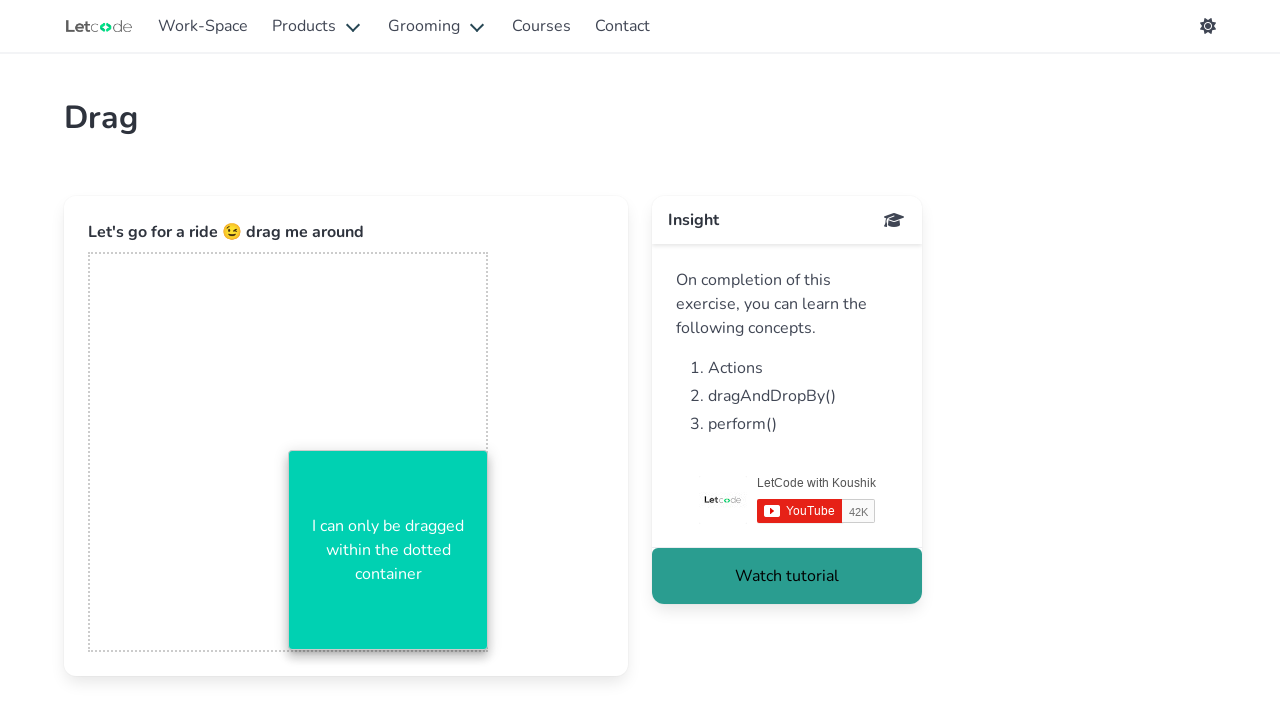

Released mouse button at (550, 550)
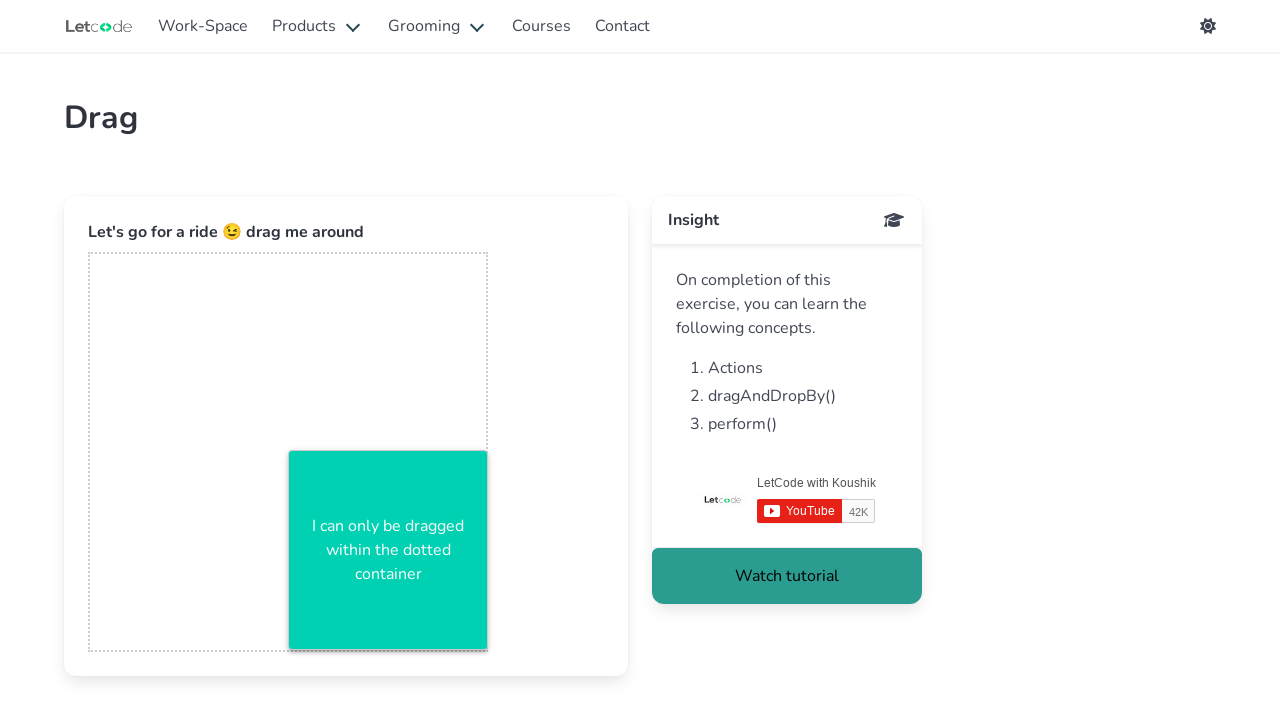

Waited 500ms for drag operation to complete
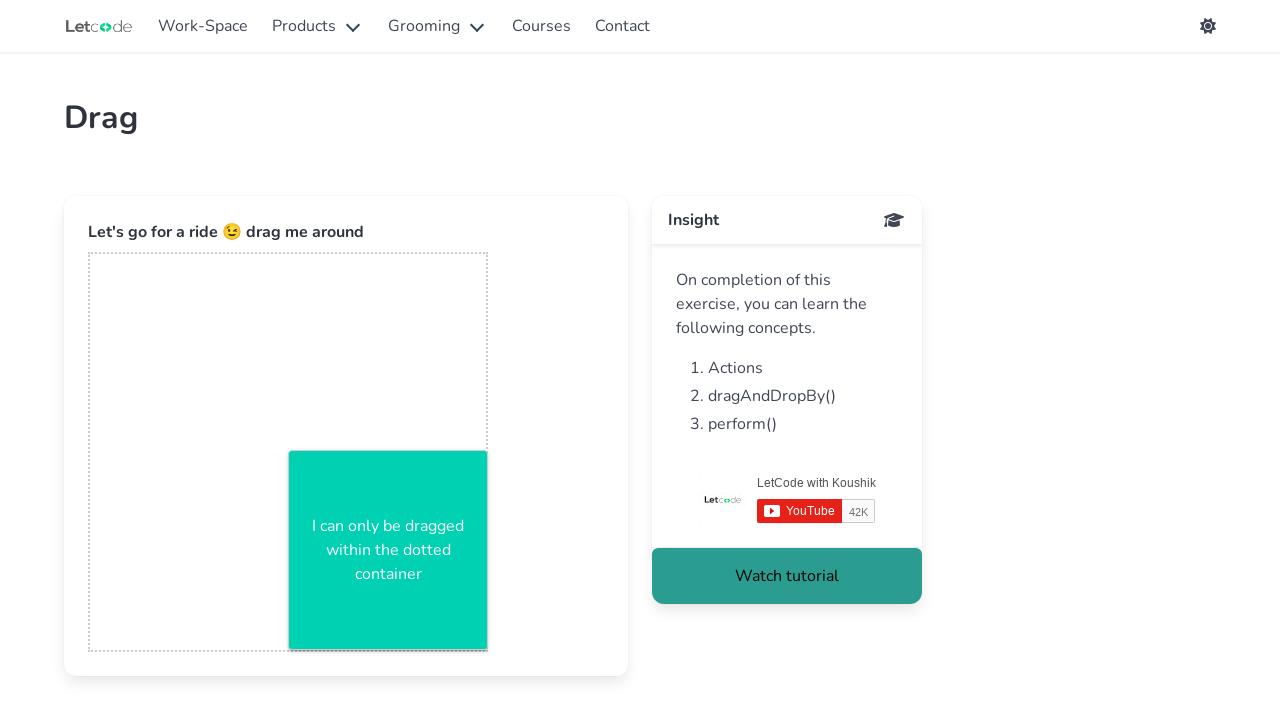

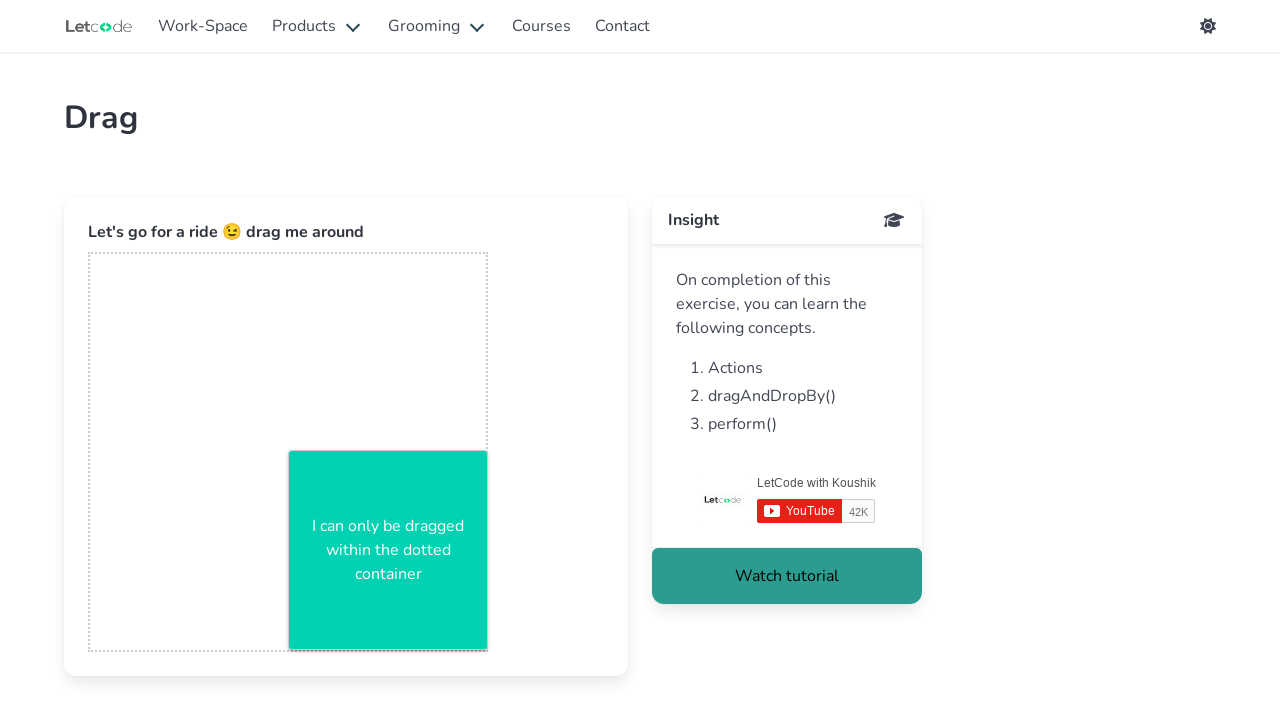